Tests navigation to languages starting with 0 and verifies there are exactly 10 languages listed.

Starting URL: http://www.99-bottles-of-beer.net/

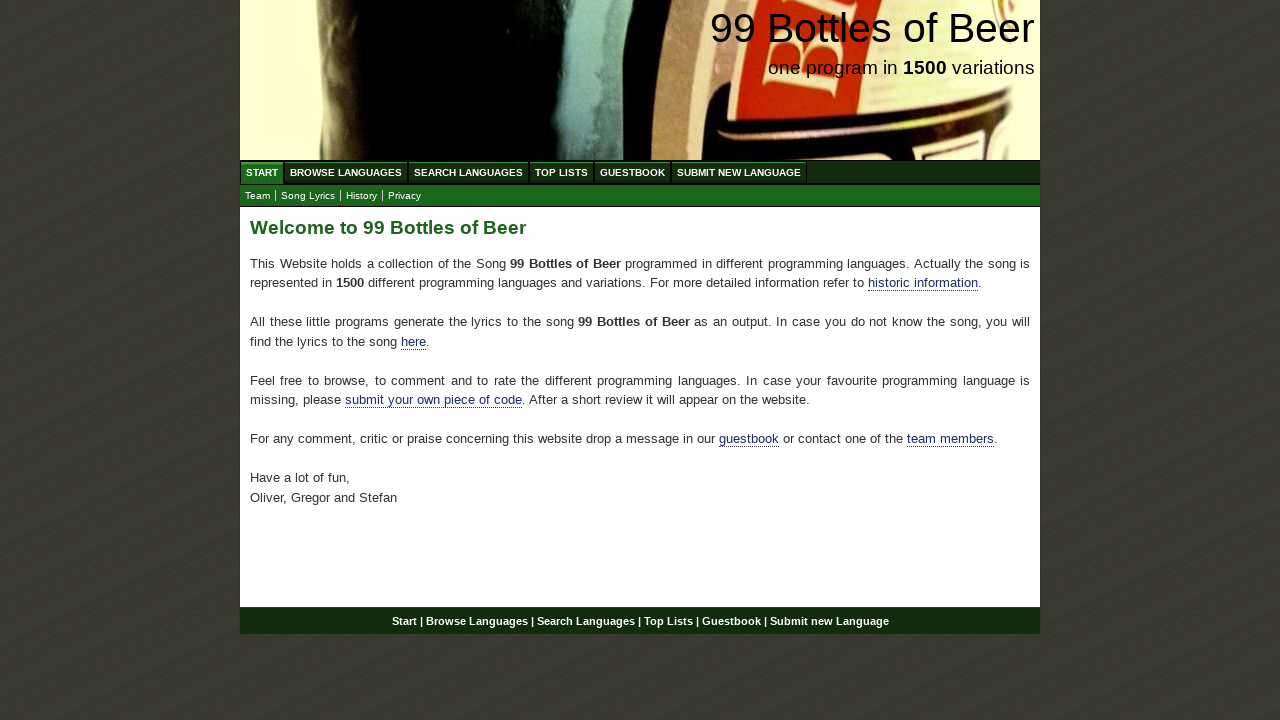

Clicked on Browse Languages link at (346, 172) on #menu li a[href='/abc.html']
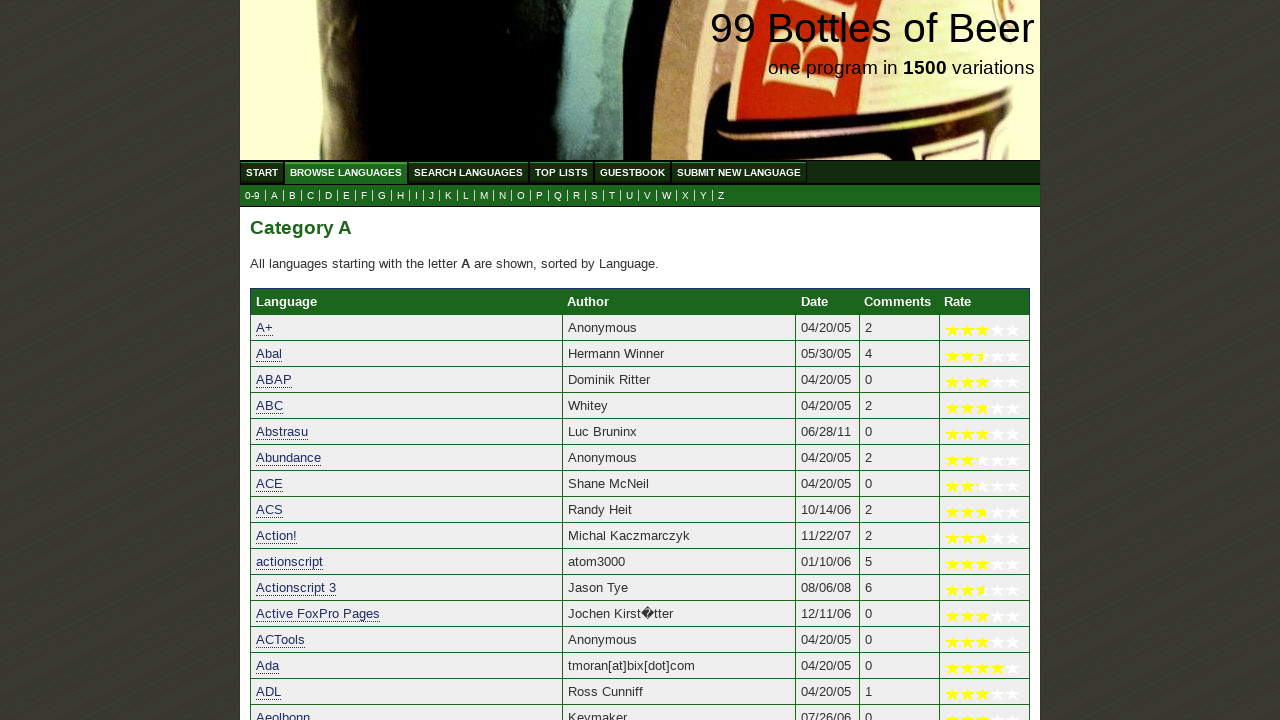

Clicked on 0-9 languages link at (252, 196) on a[href='0.html']
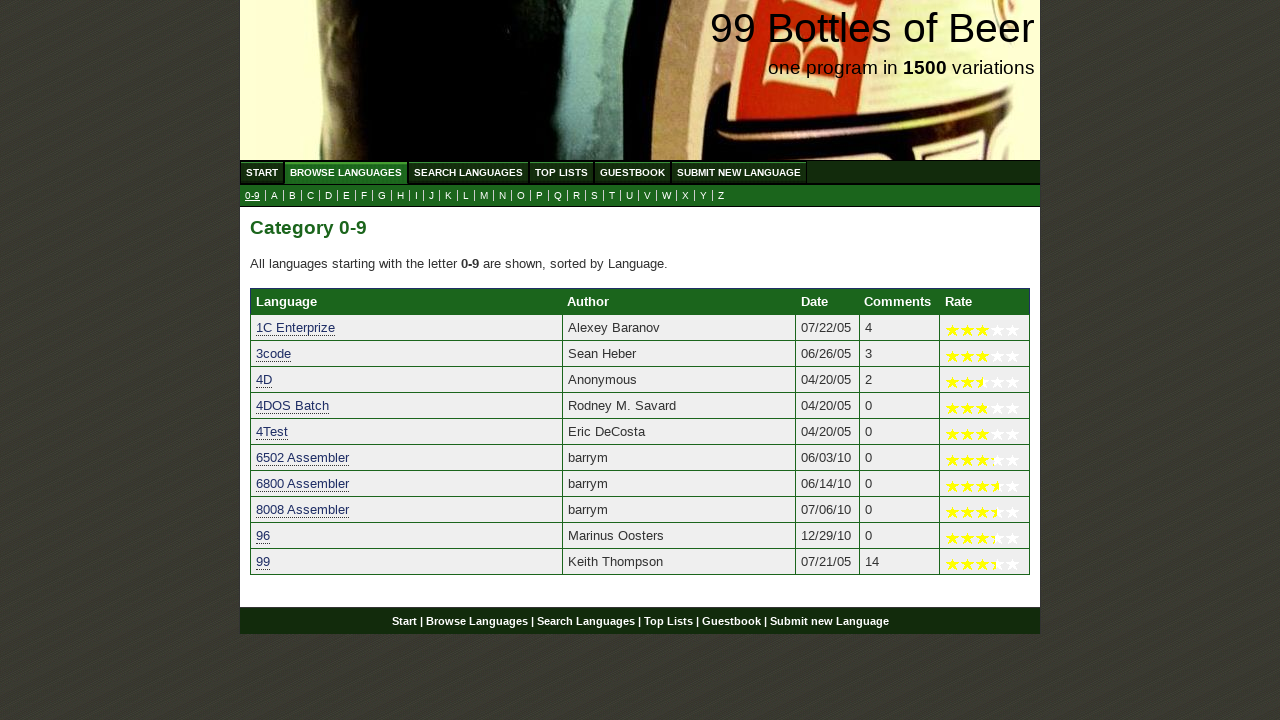

Verified language links loaded in table
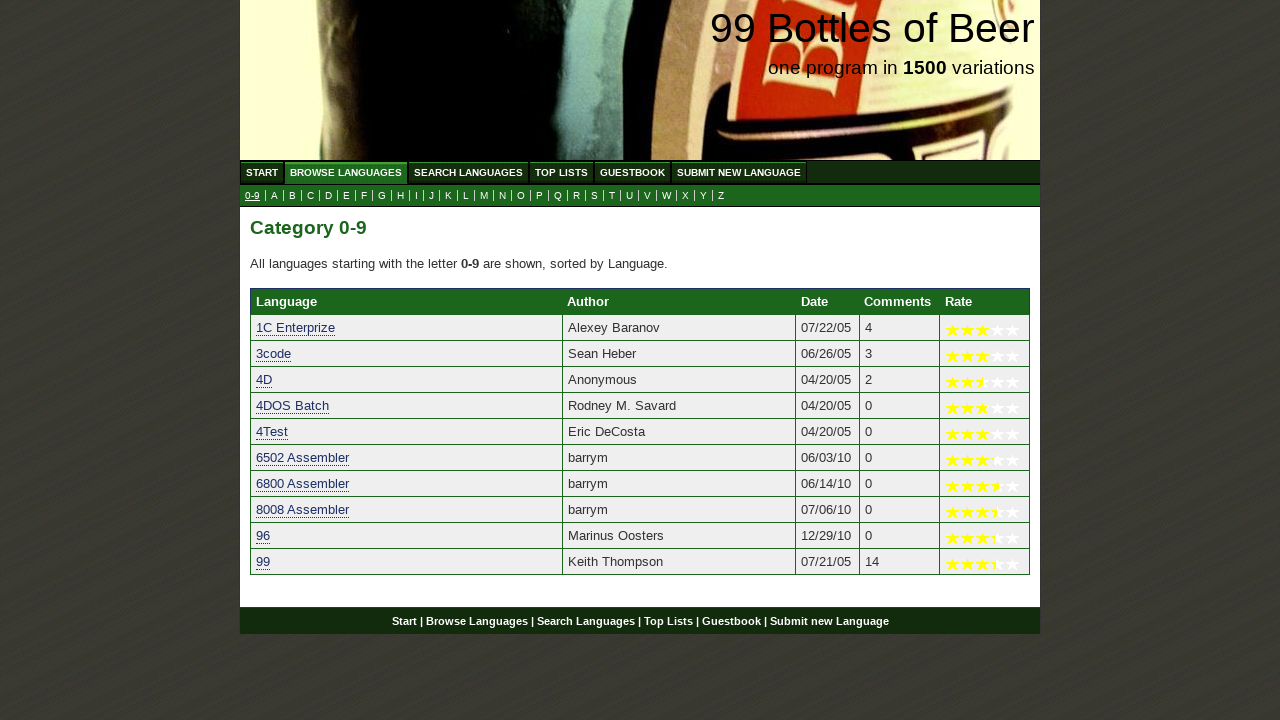

Found 10 language entries starting with 0-9
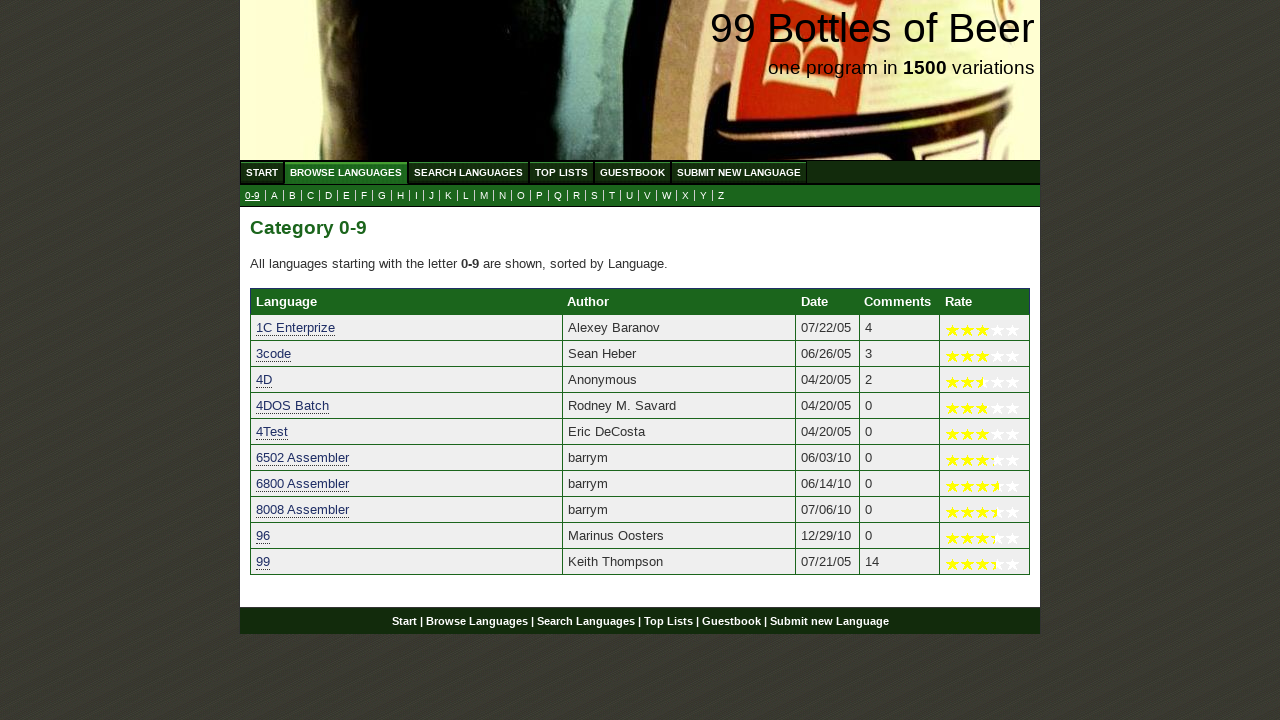

Verified exactly 10 languages are listed
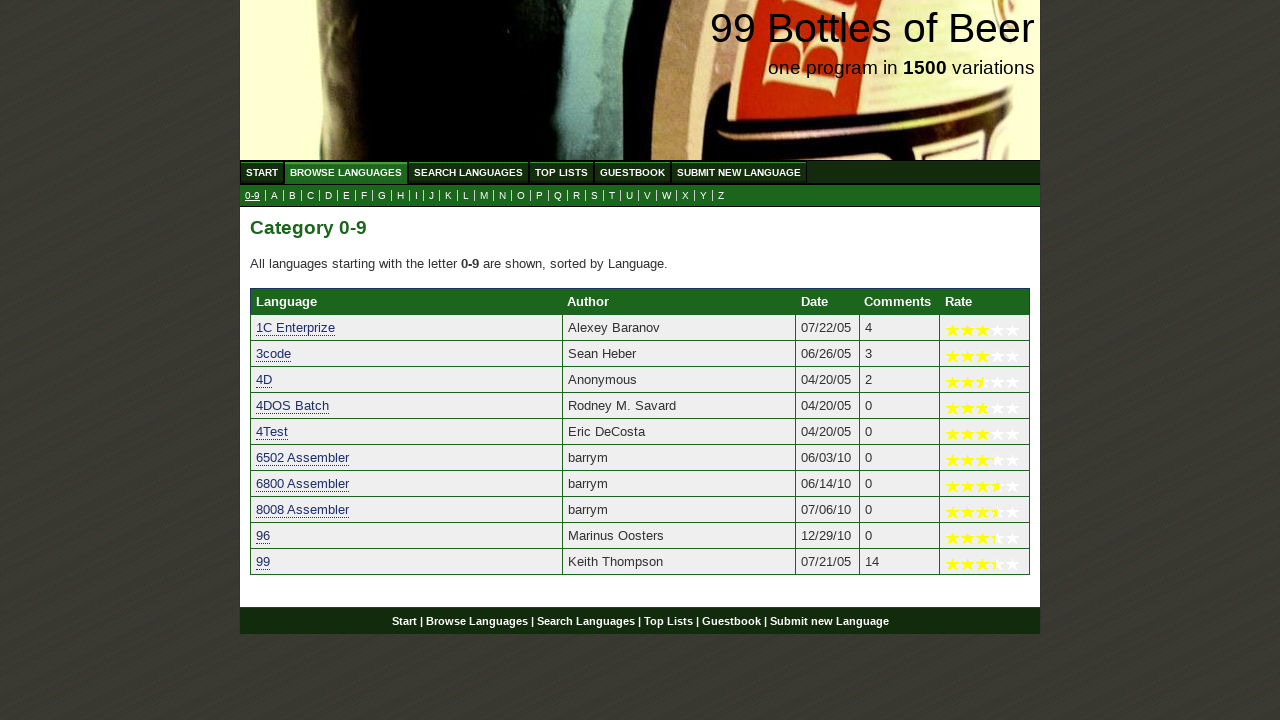

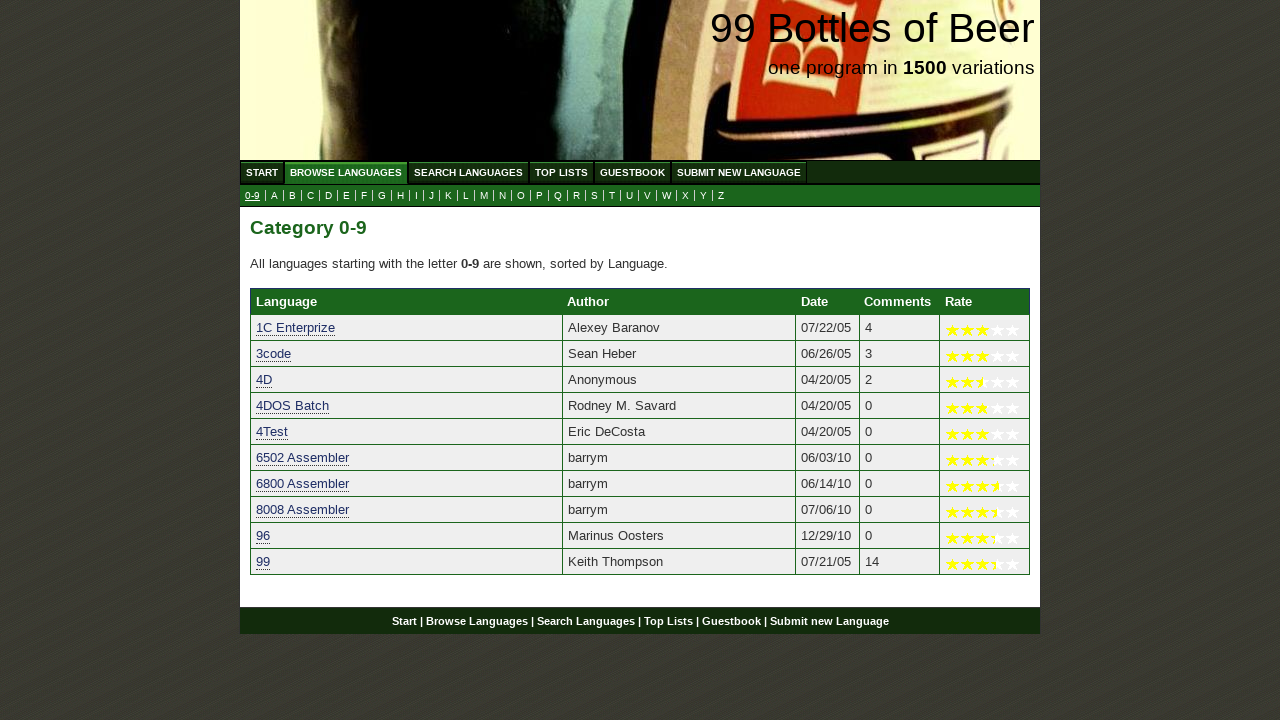